Tests navigation on W3Schools website by clicking on the Tutorials link and then navigating to the Learn Python section.

Starting URL: https://www.w3schools.com/

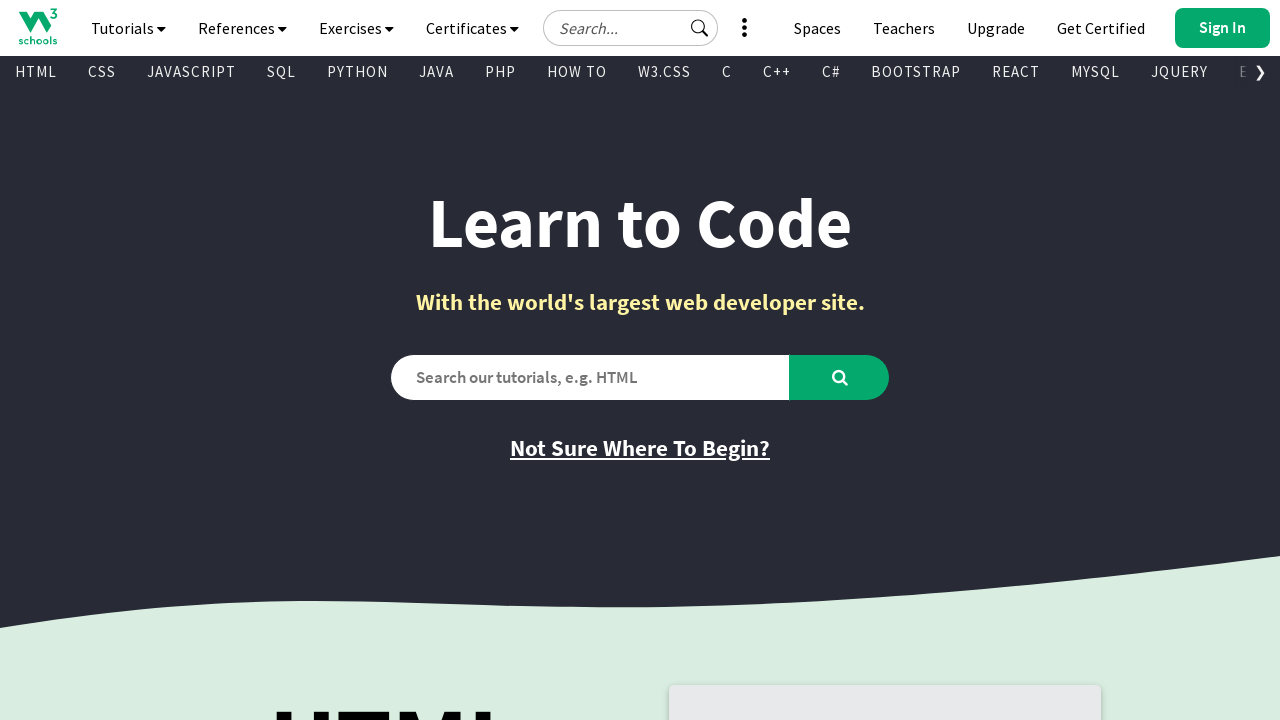

Clicked on Tutorials link at (128, 28) on text=Tutorials
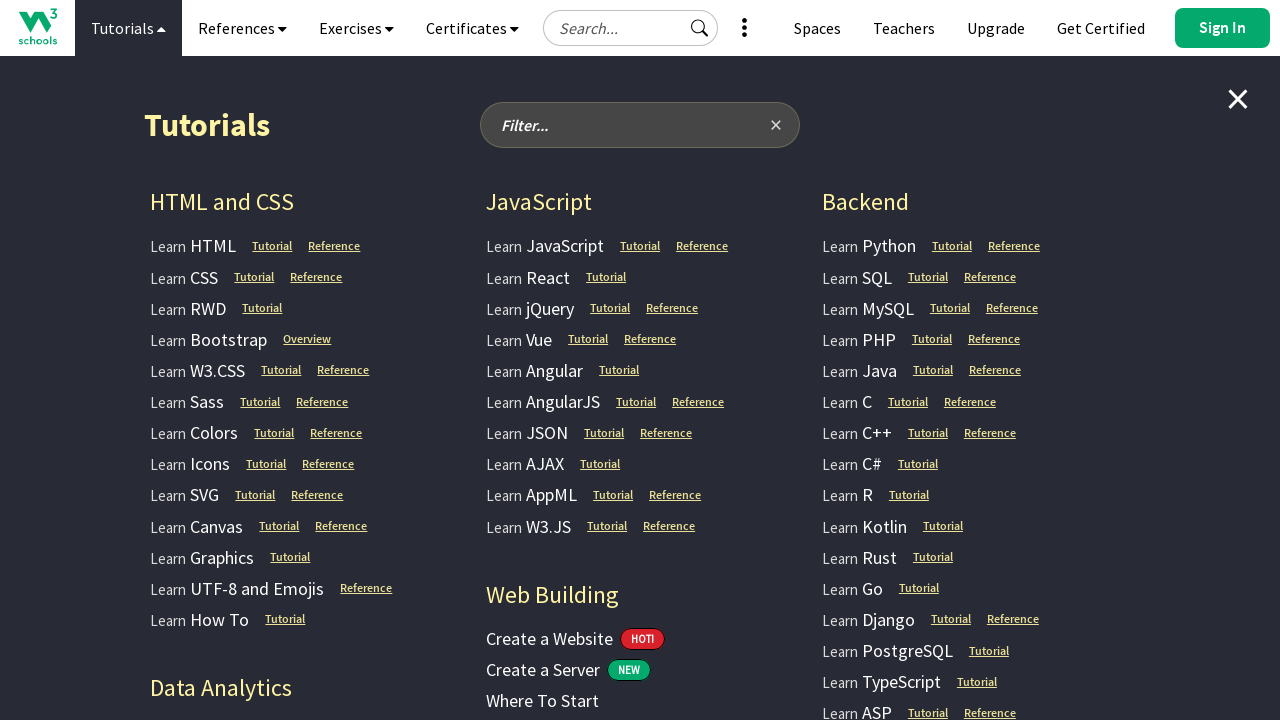

Waited for page to load after clicking Tutorials
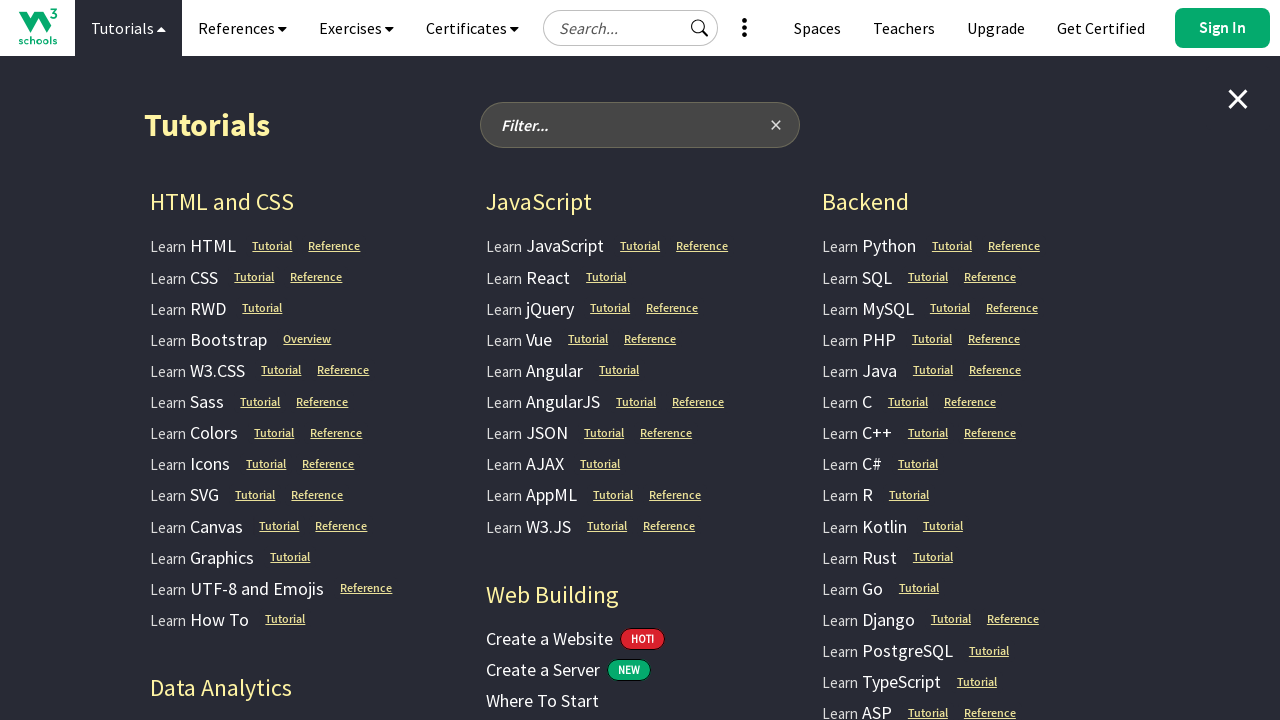

Clicked on Learn Python link at (869, 246) on text=Learn Python
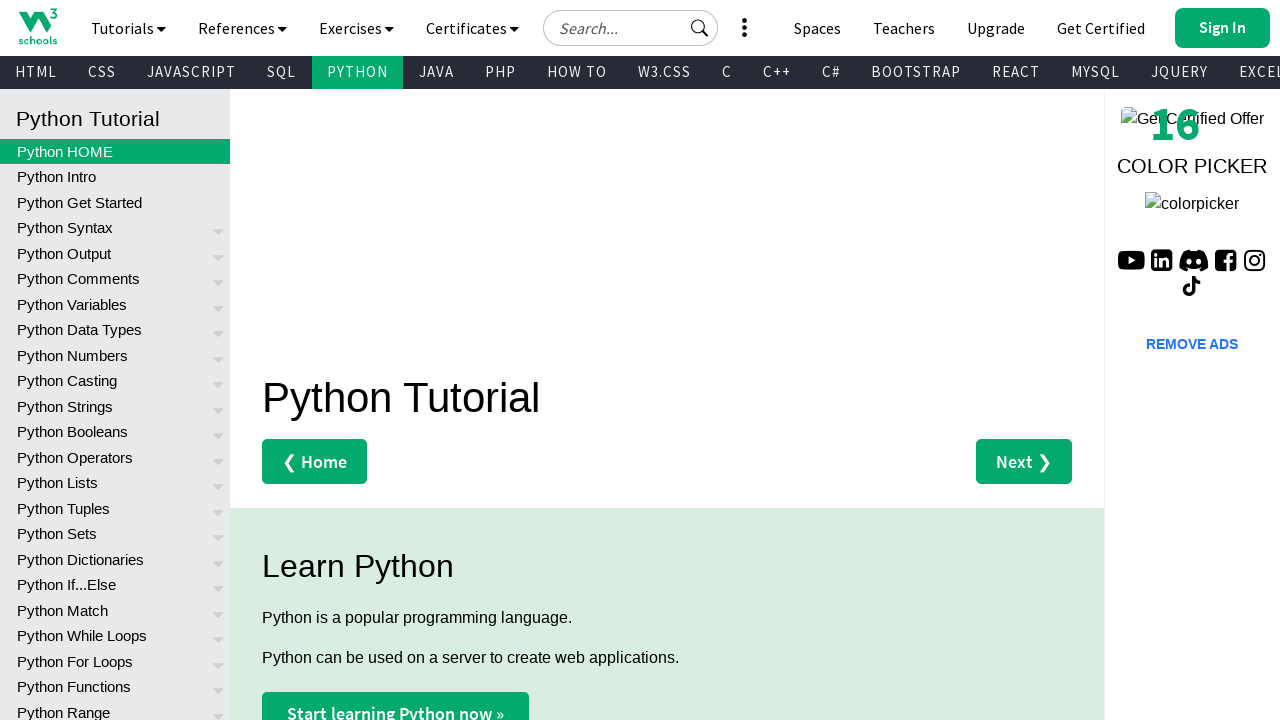

Waited for Python page to fully load
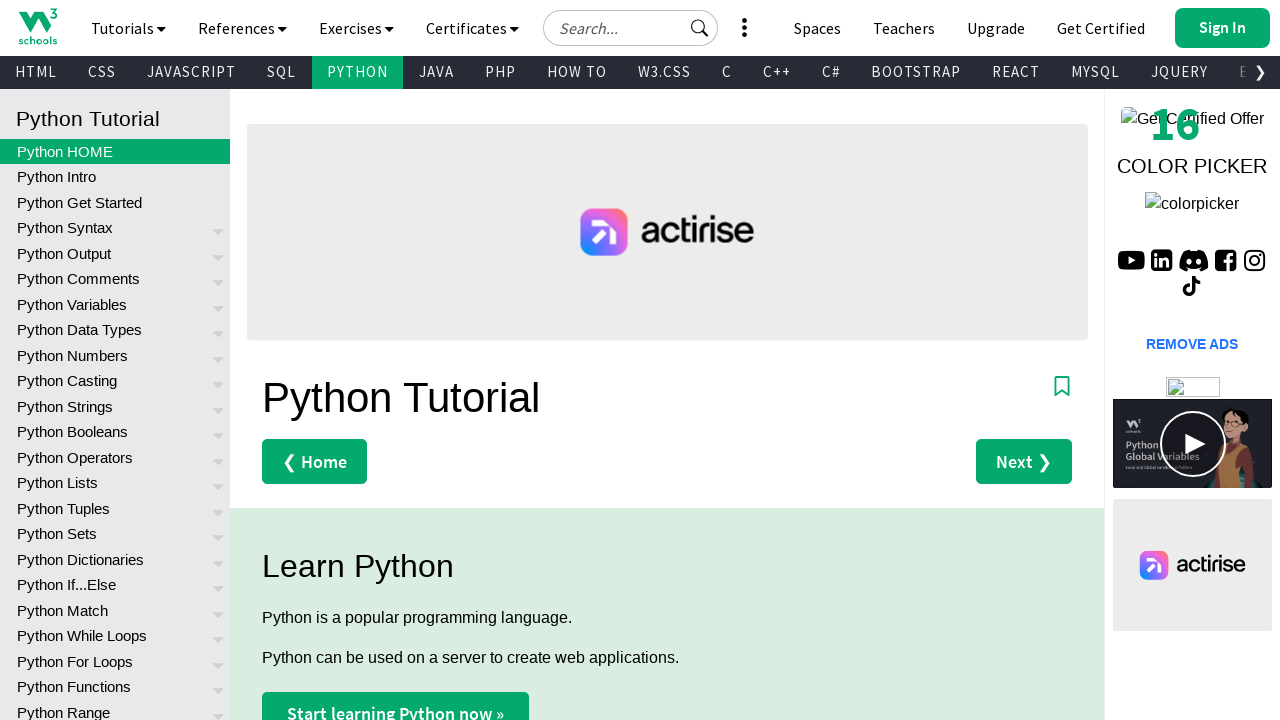

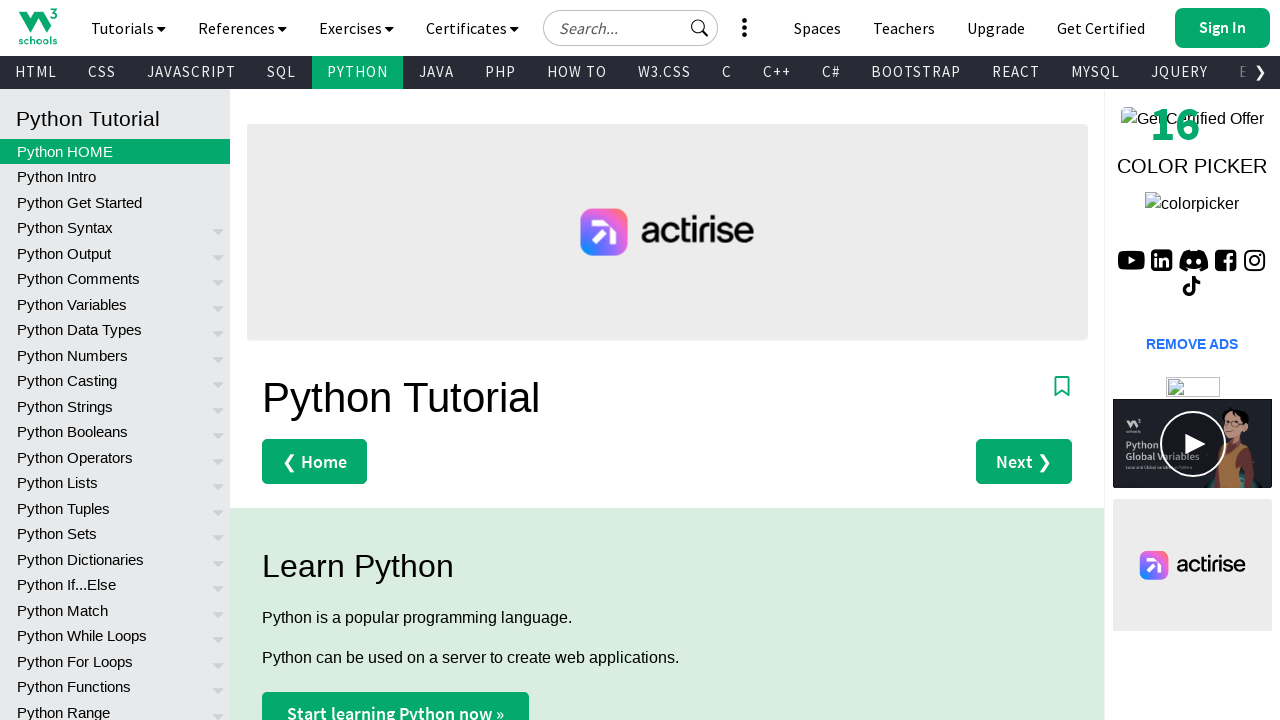